Tests handling of JavaScript alerts by clicking a button that triggers an alert, accepting it, then reading a value from the page, calculating a mathematical result, and submitting the answer in a form.

Starting URL: http://suninjuly.github.io/alert_accept.html

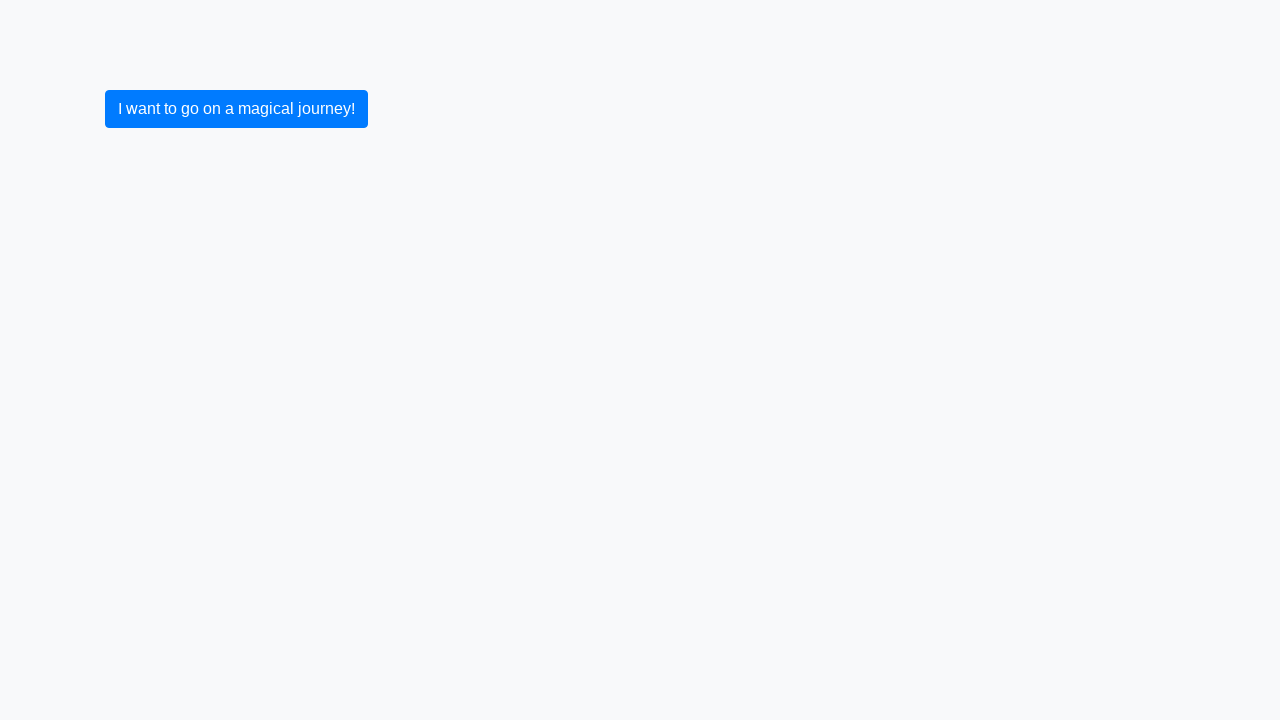

Set up dialog handler to automatically accept alerts
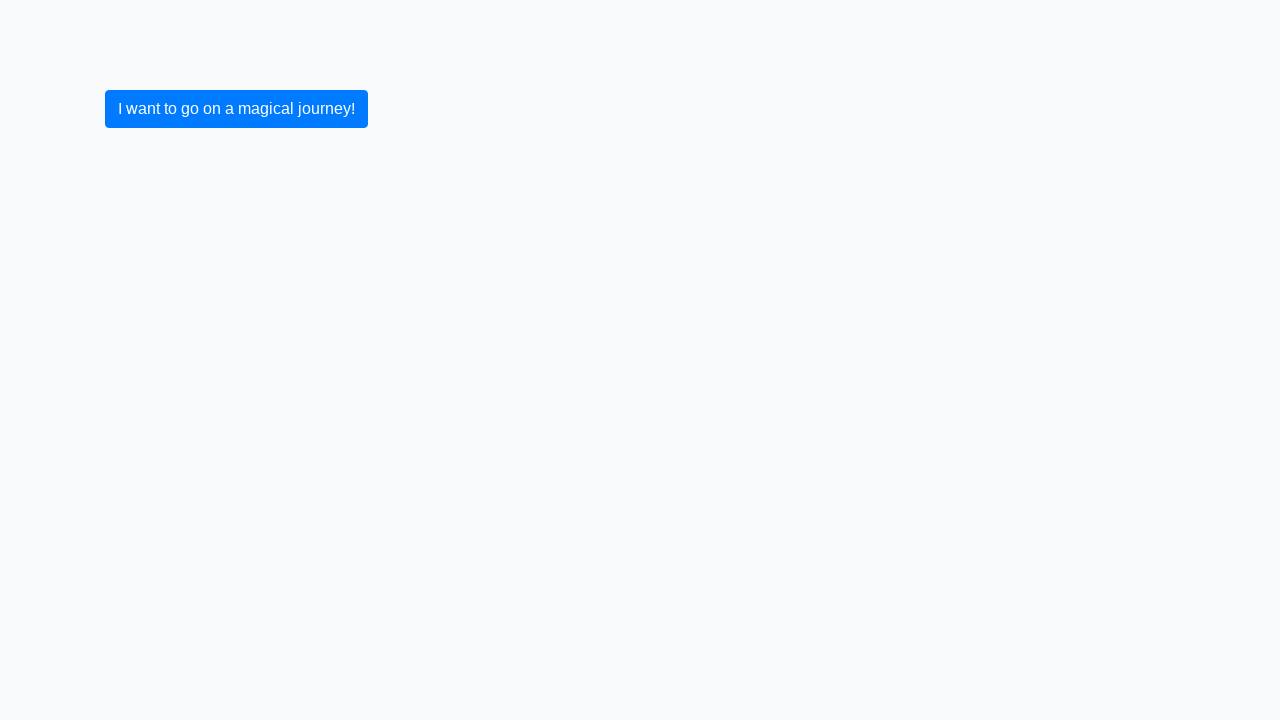

Clicked button that triggers the alert at (236, 109) on button.btn
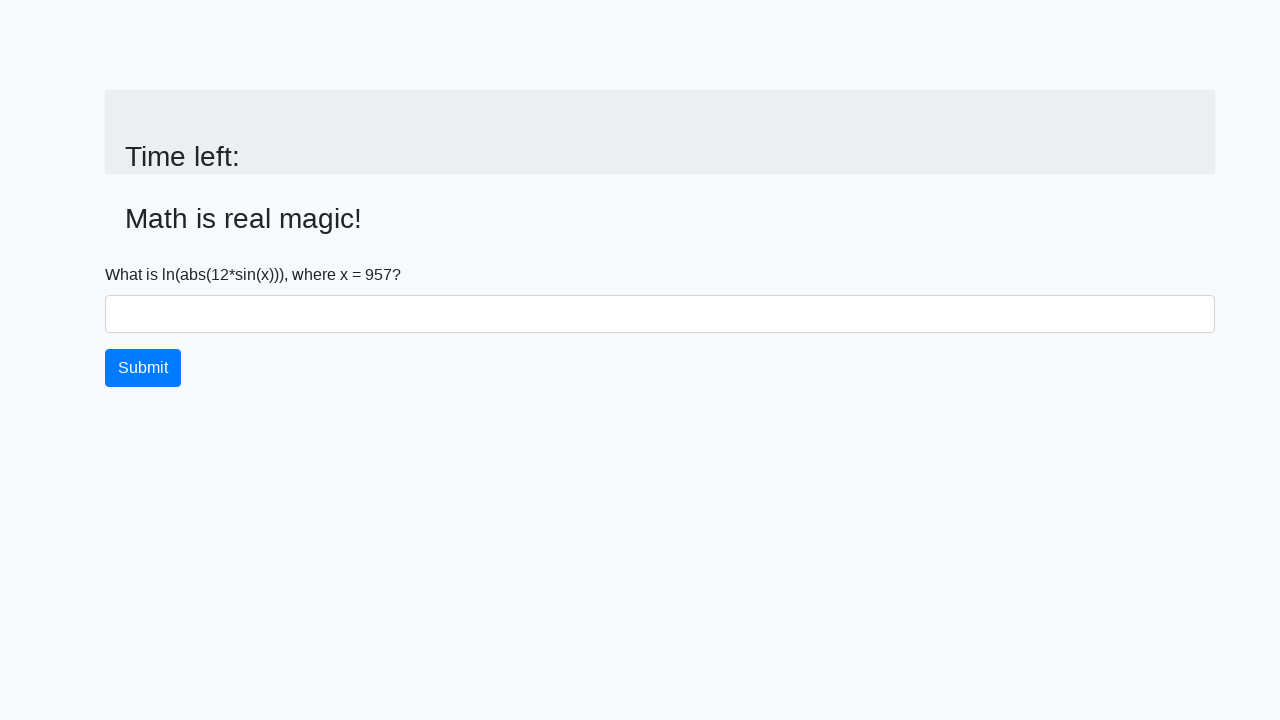

Alert was accepted and page updated with input value element
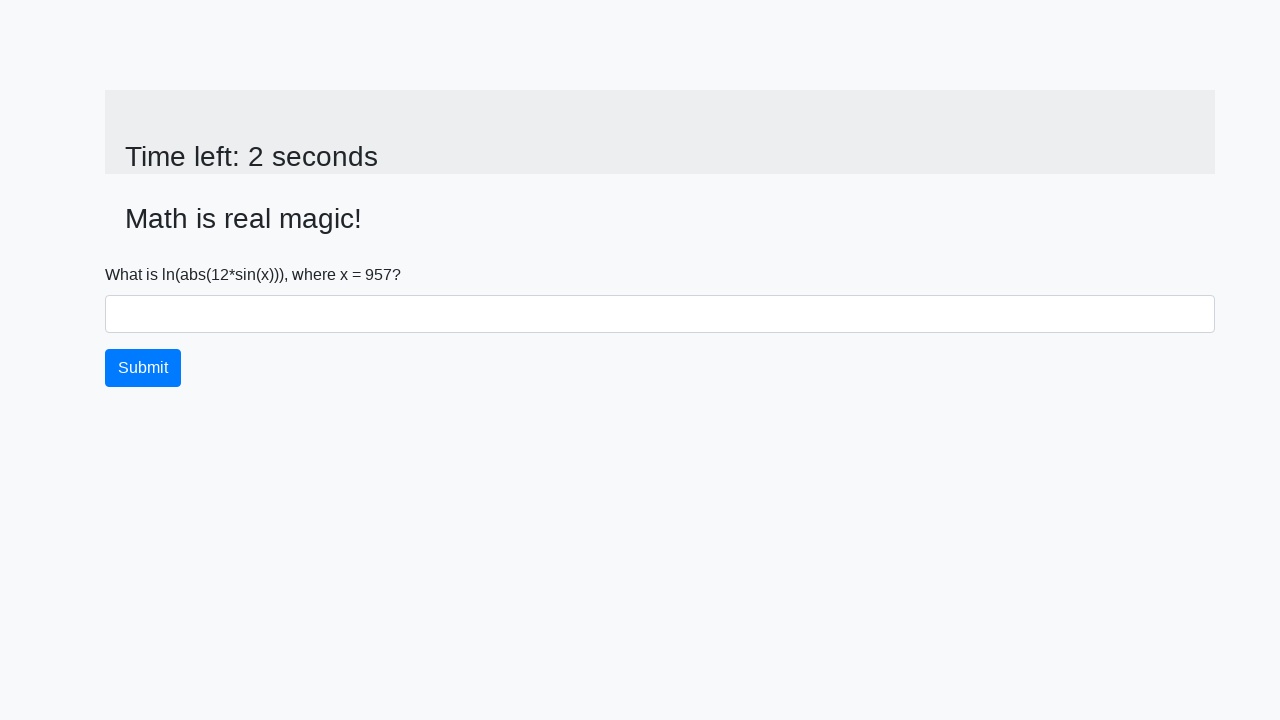

Retrieved x value from page: 957
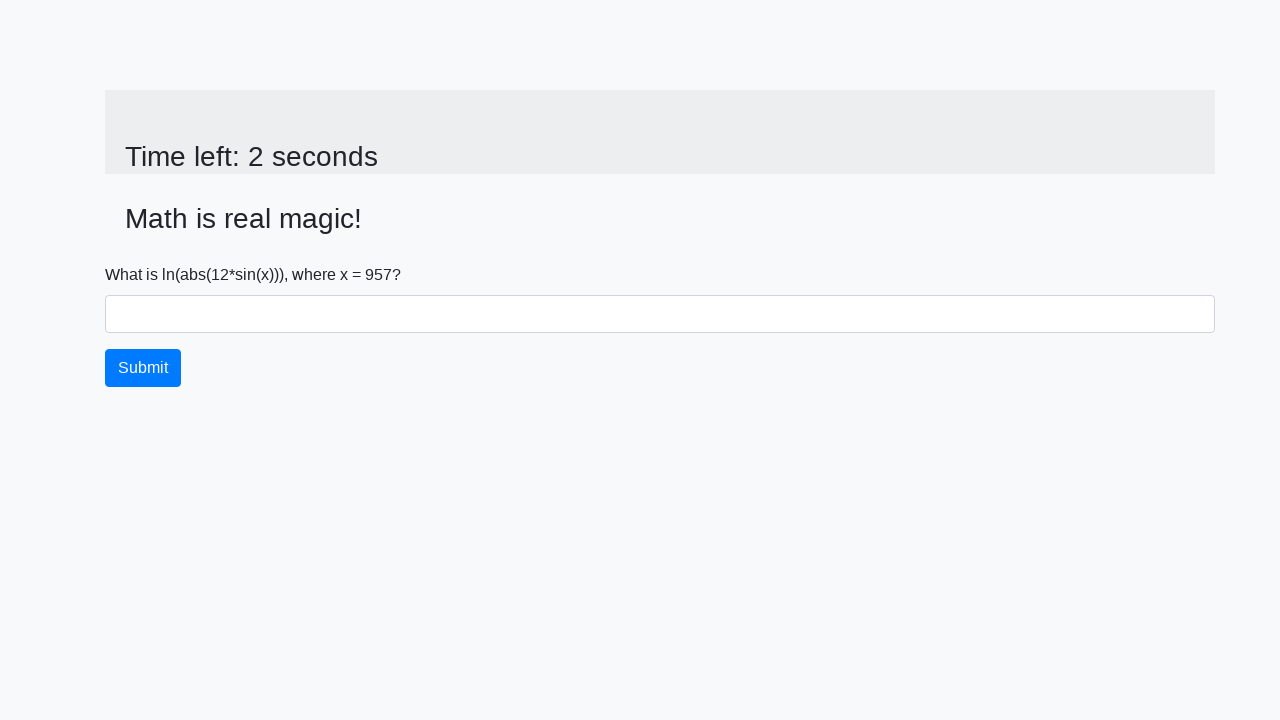

Calculated mathematical result: 2.4088724855663854
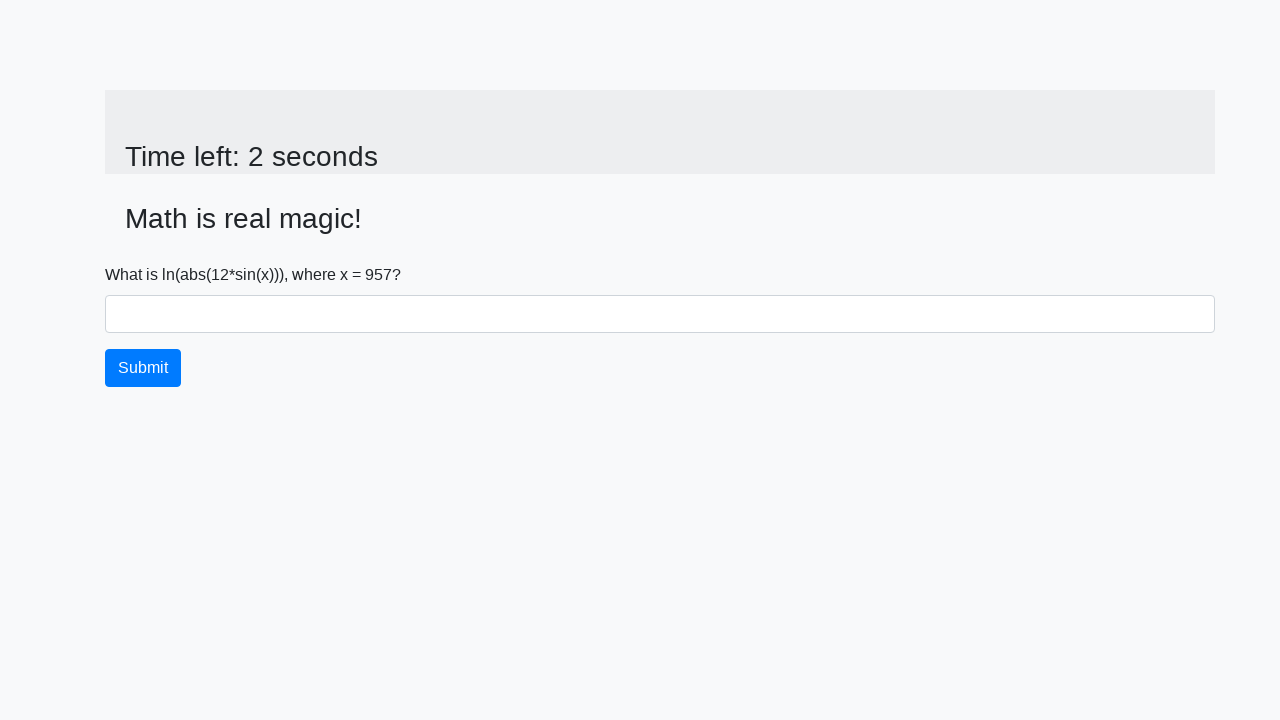

Filled answer field with calculated value: 2.4088724855663854 on #answer
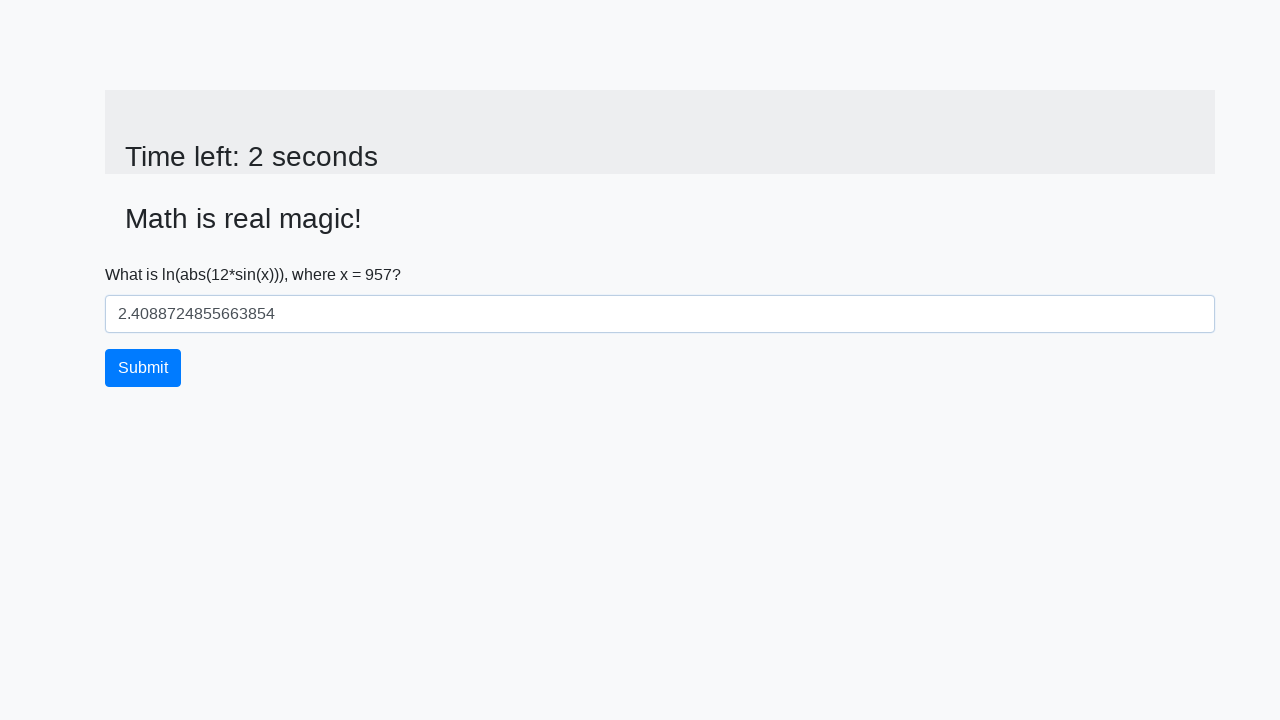

Clicked submit button to submit the answer at (143, 368) on button.btn
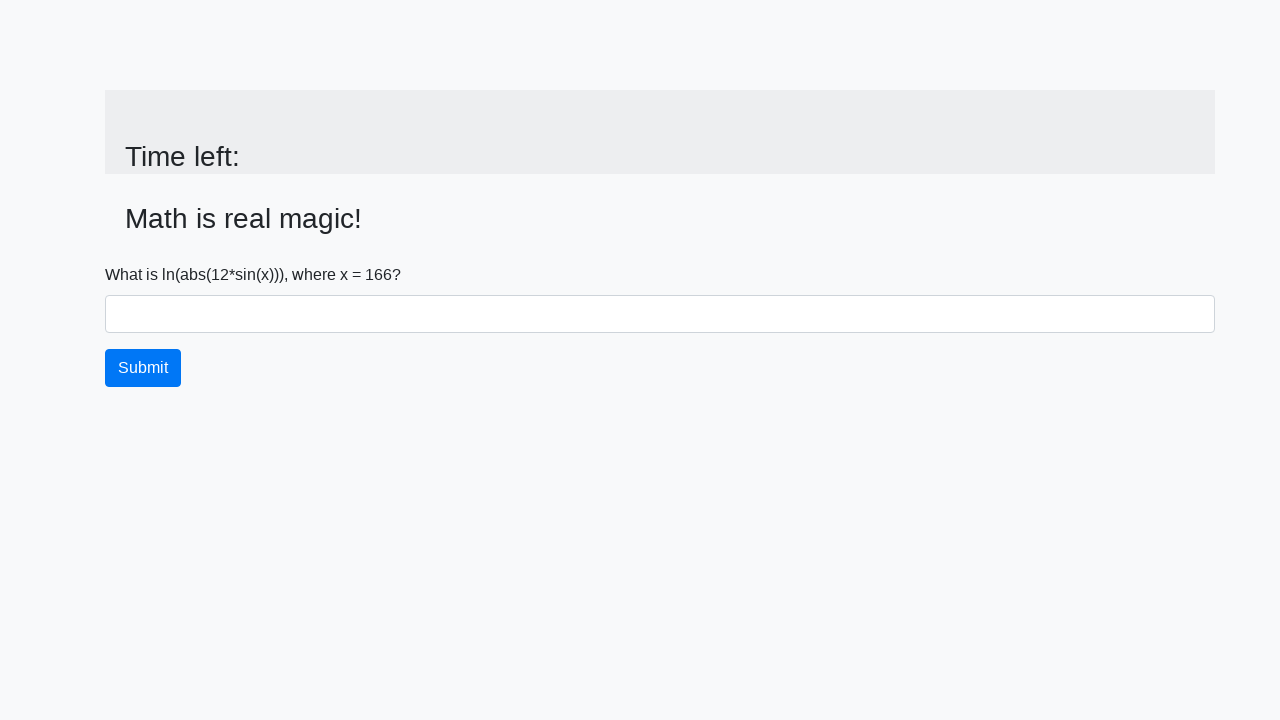

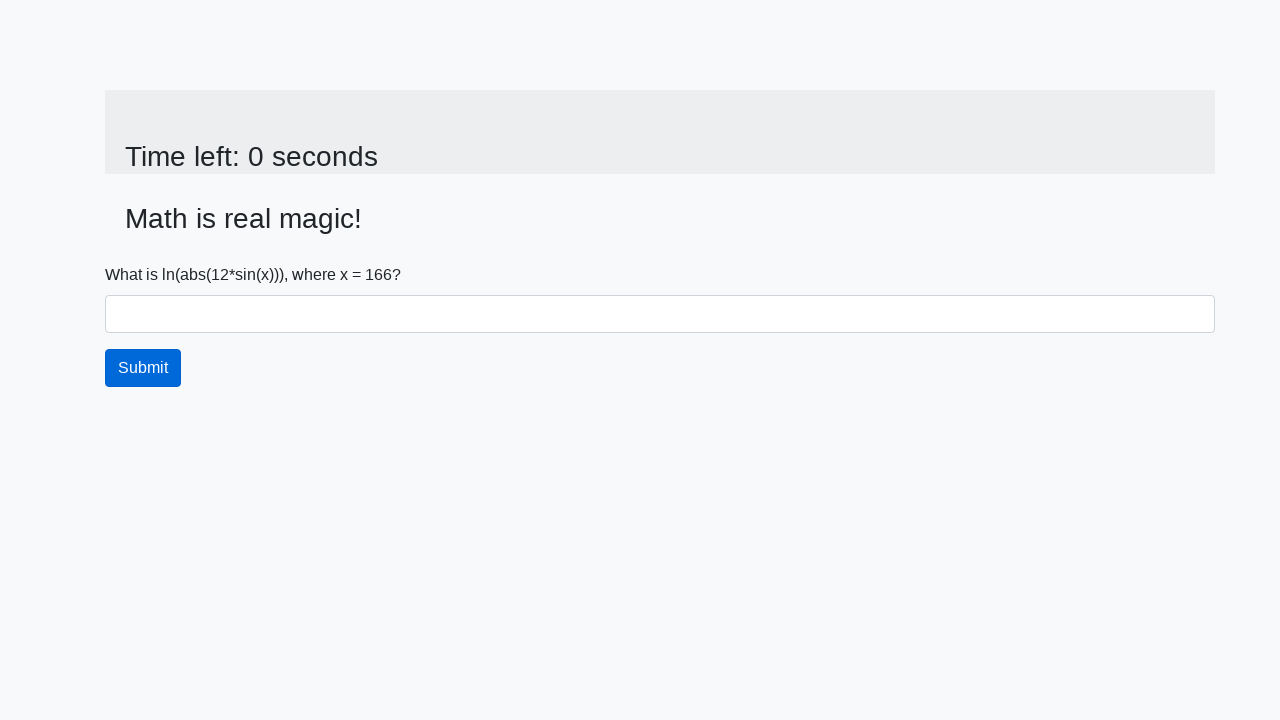